Tests handling of a simple JavaScript alert by clicking the alert button and dismissing the alert

Starting URL: https://www.hyrtutorials.com/p/alertsdemo.html

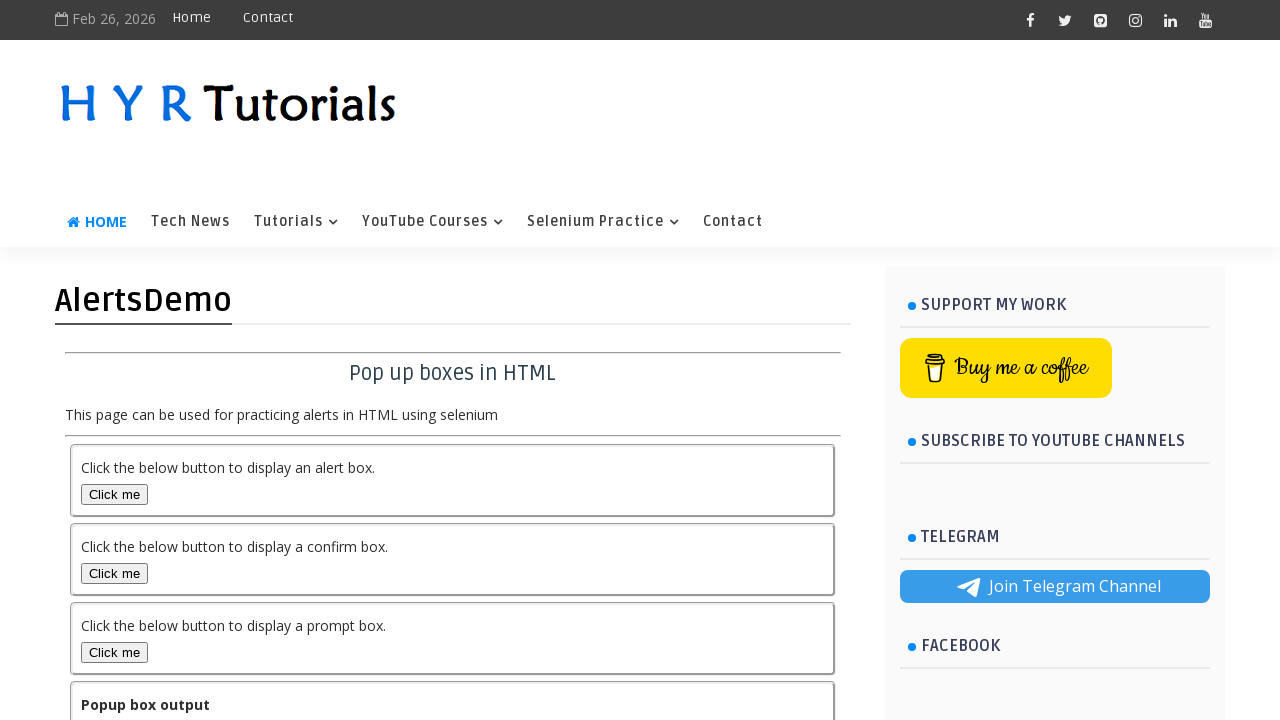

Clicked the Simple Alert button at (114, 494) on button#alertBox
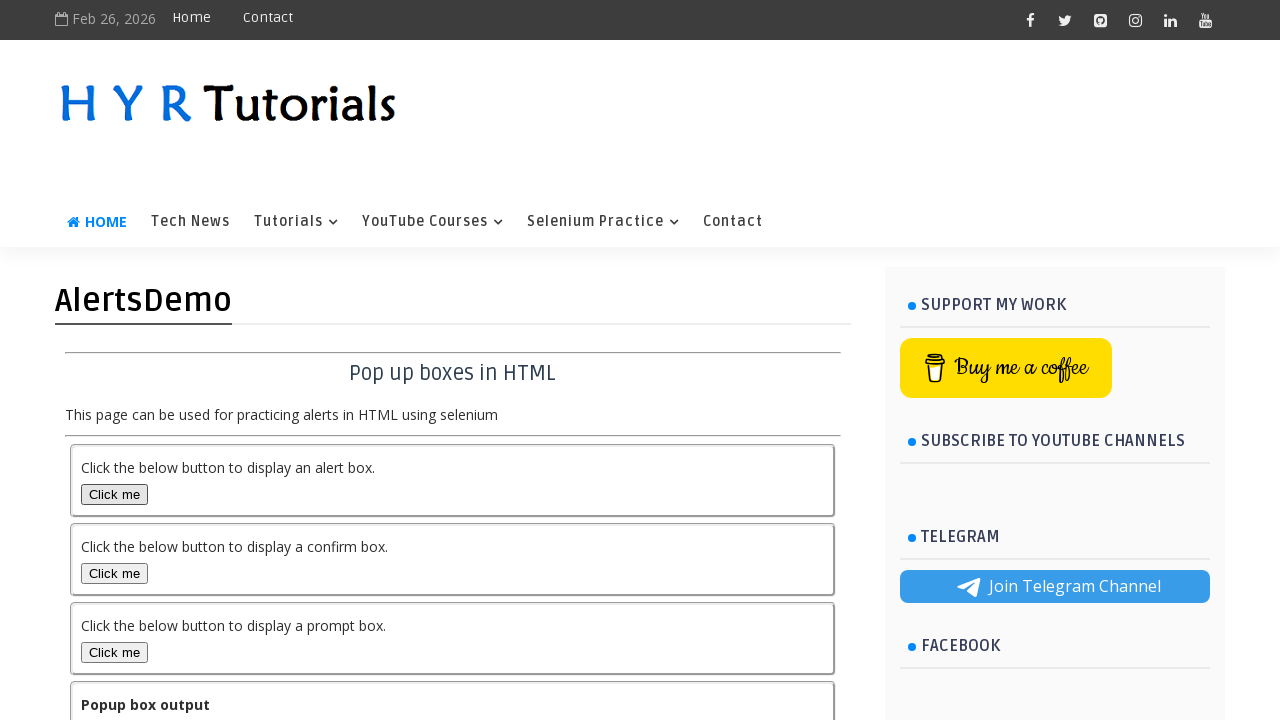

Set up dialog handler to dismiss the alert
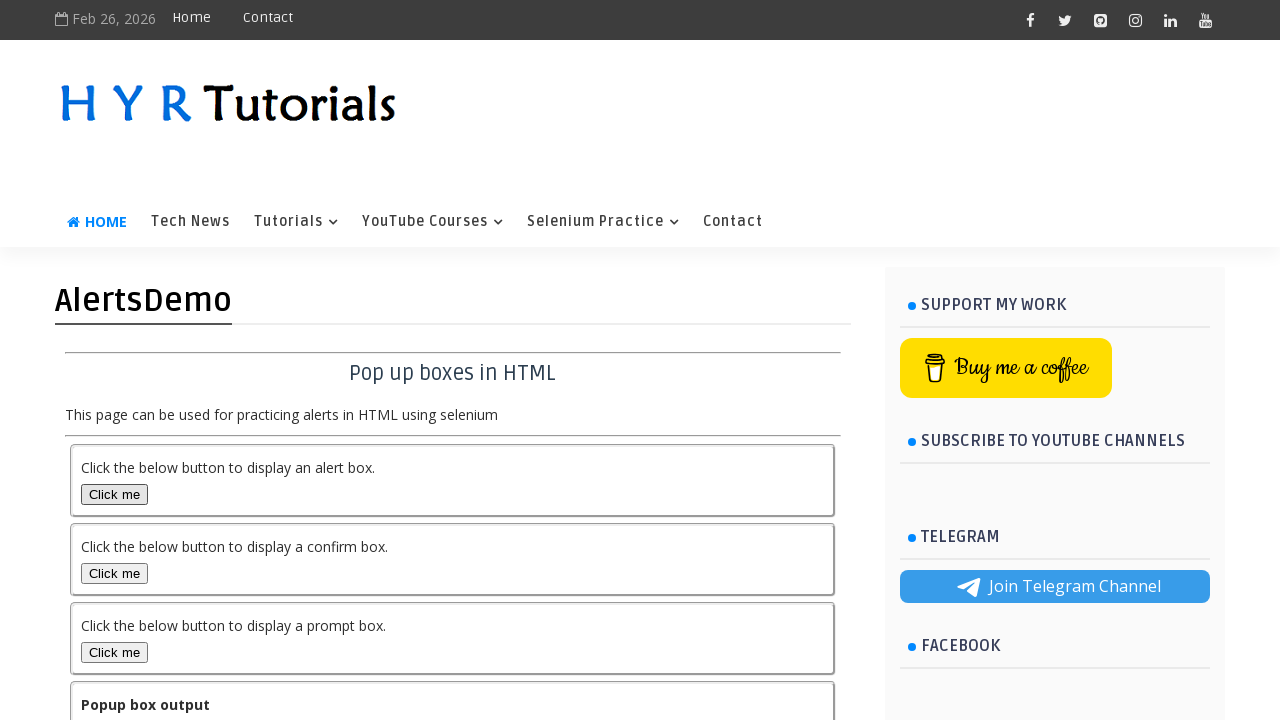

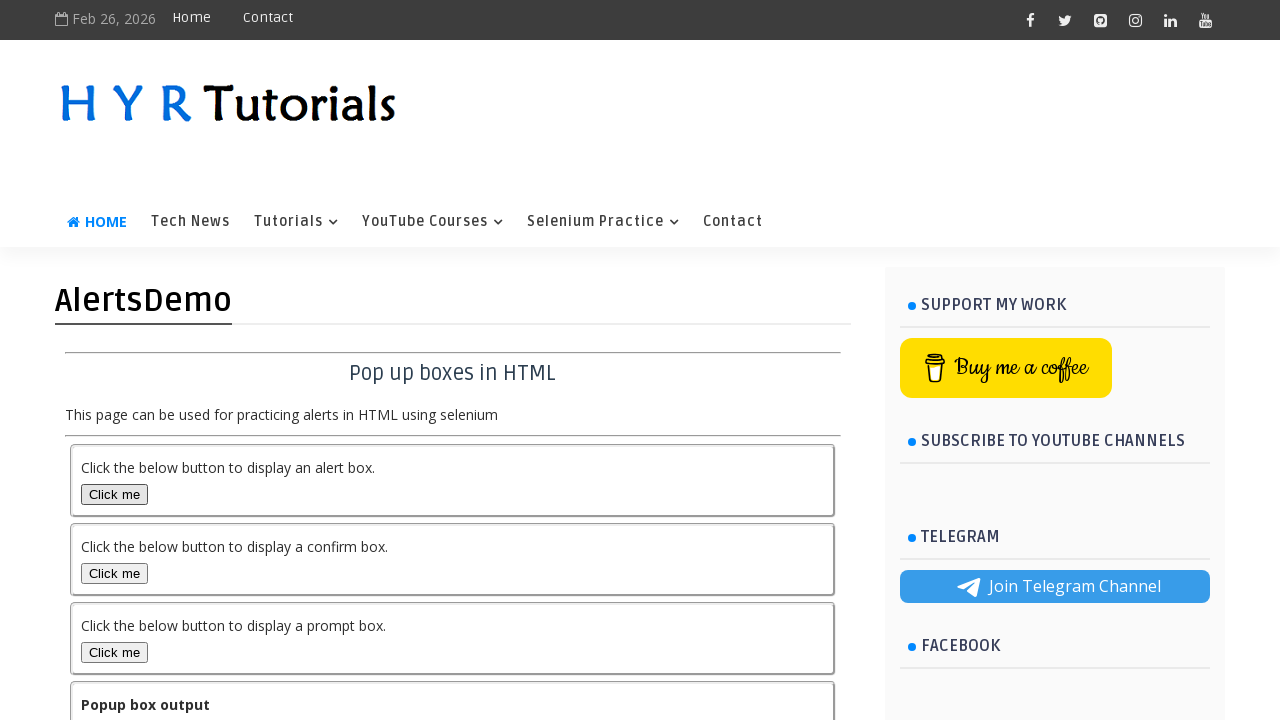